Tests a page with loading images by waiting for a specific image element to appear and verifying its source attribute contains the expected text

Starting URL: https://bonigarcia.dev/selenium-webdriver-java/loading-images.html

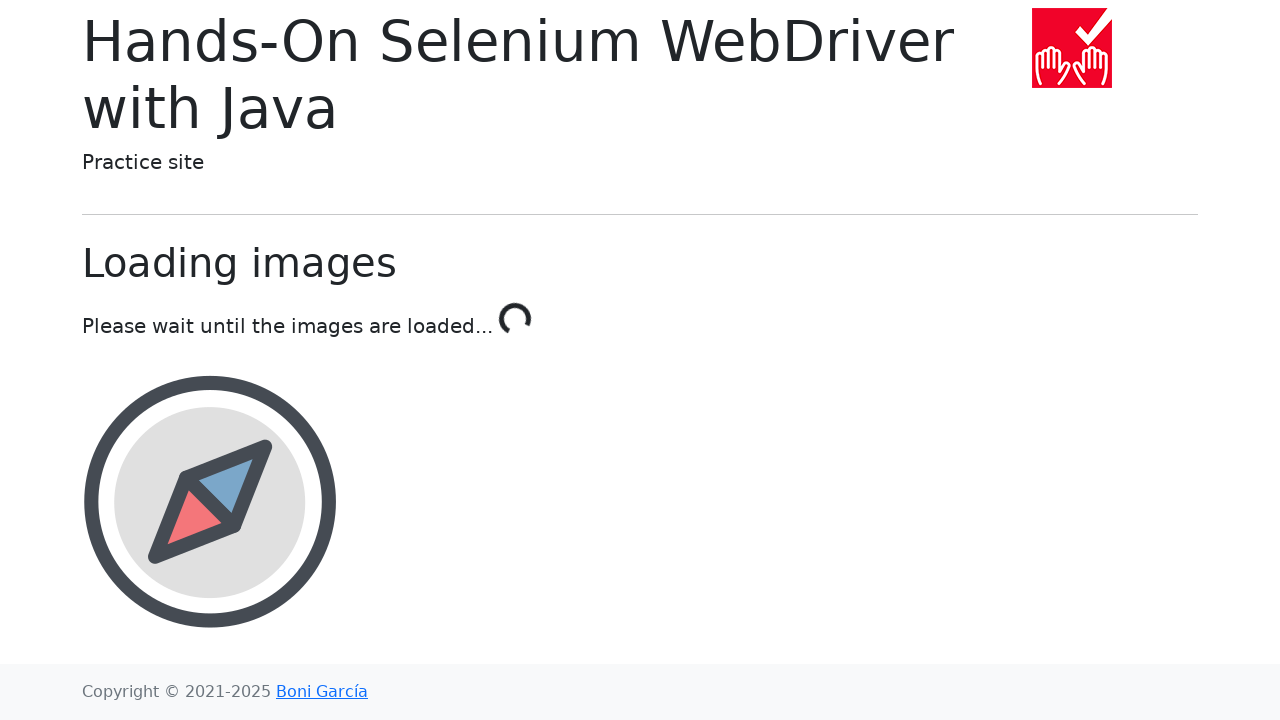

Waited for landscape image element to appear
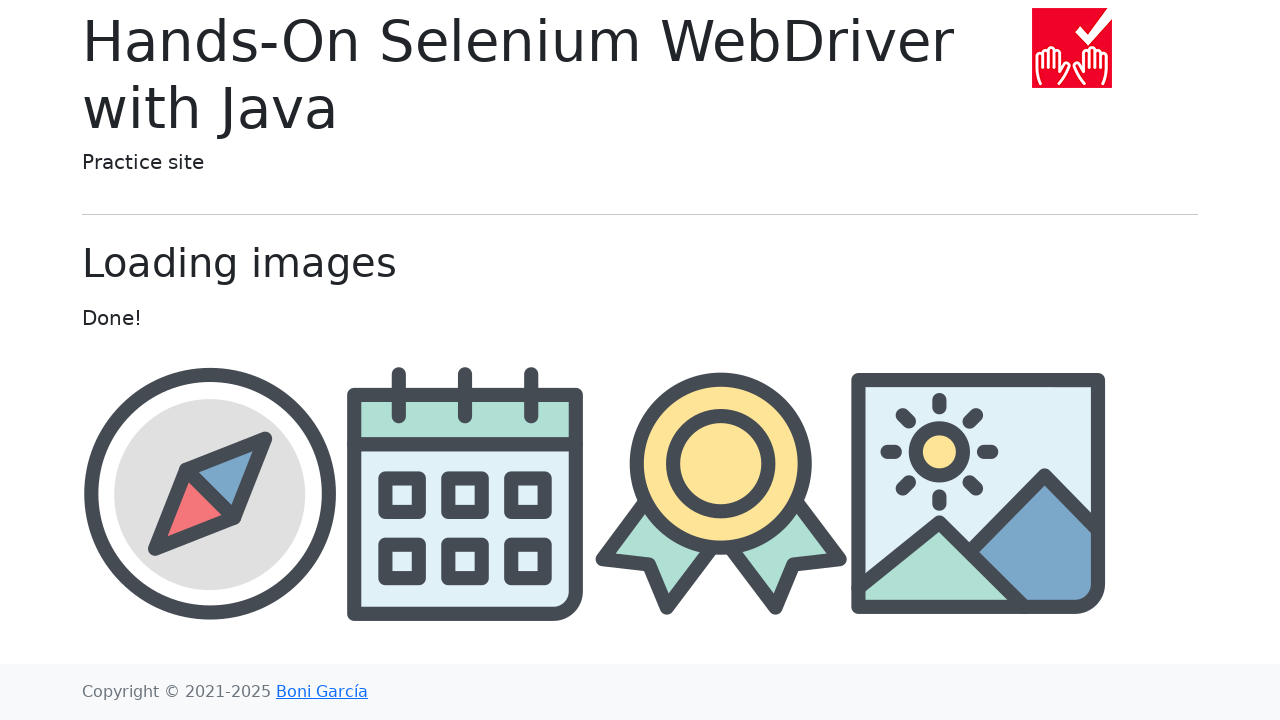

Retrieved src attribute from landscape image
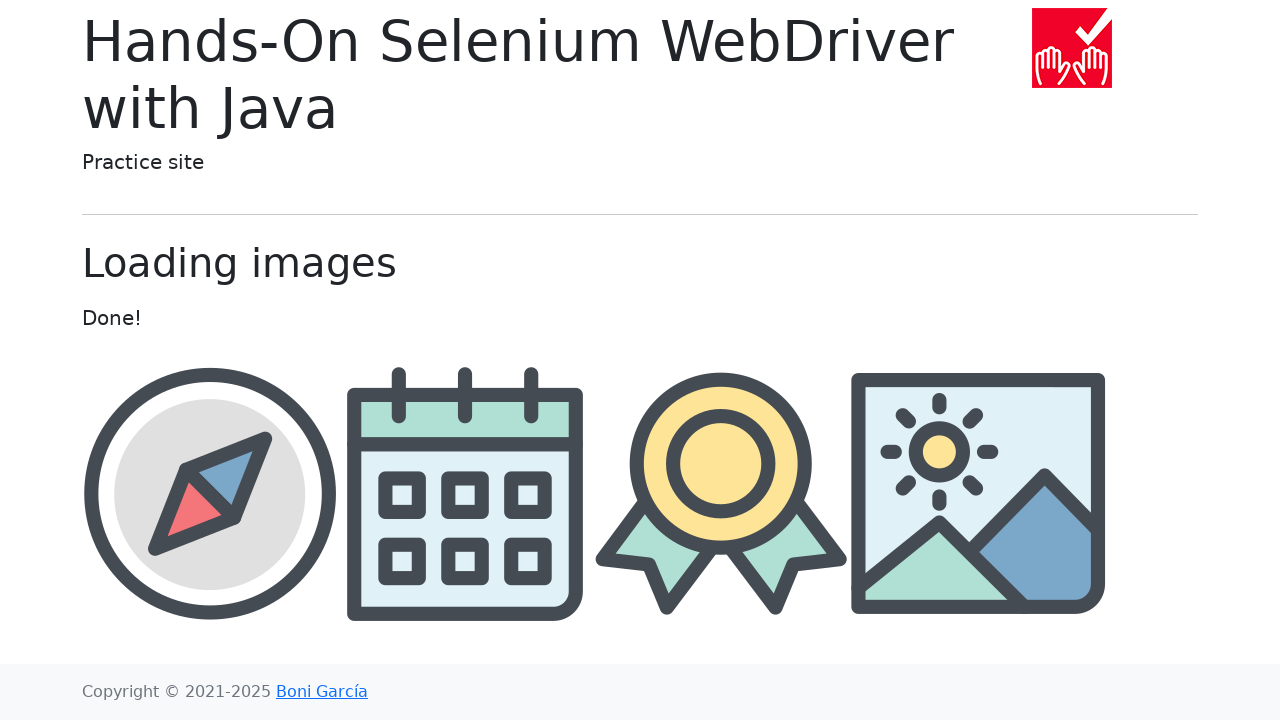

Verified that landscape image src contains 'landscape'
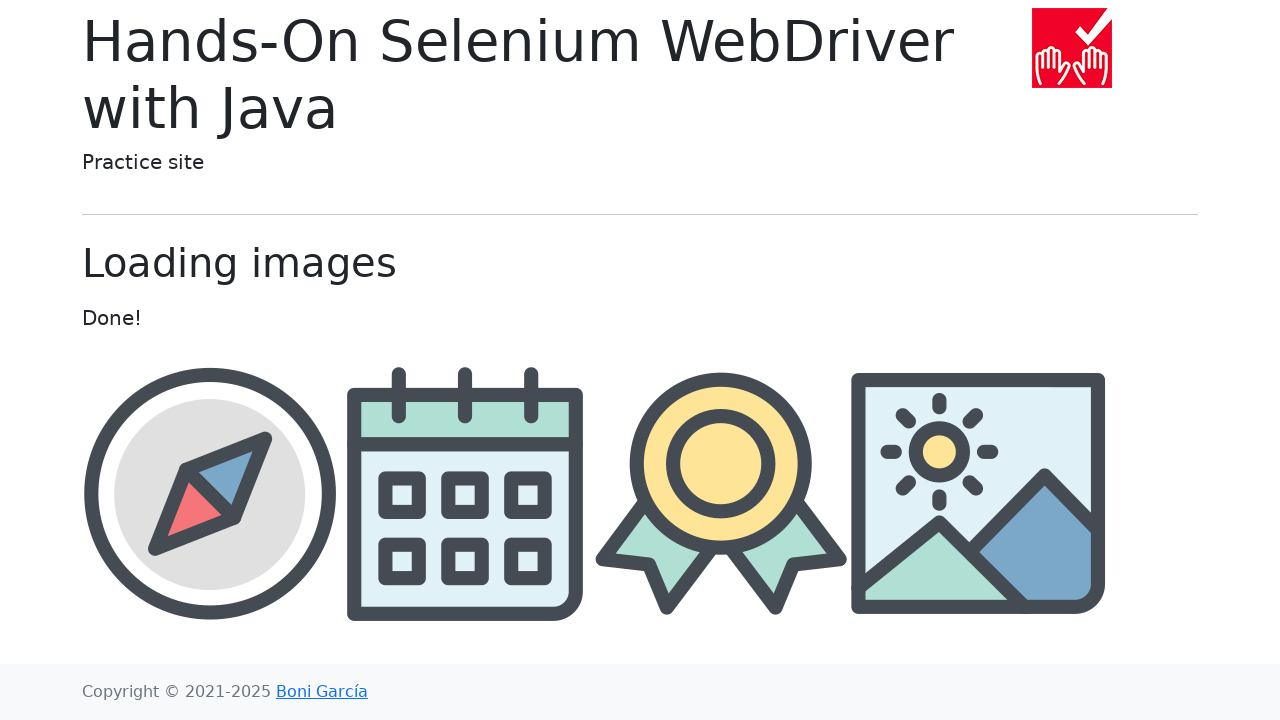

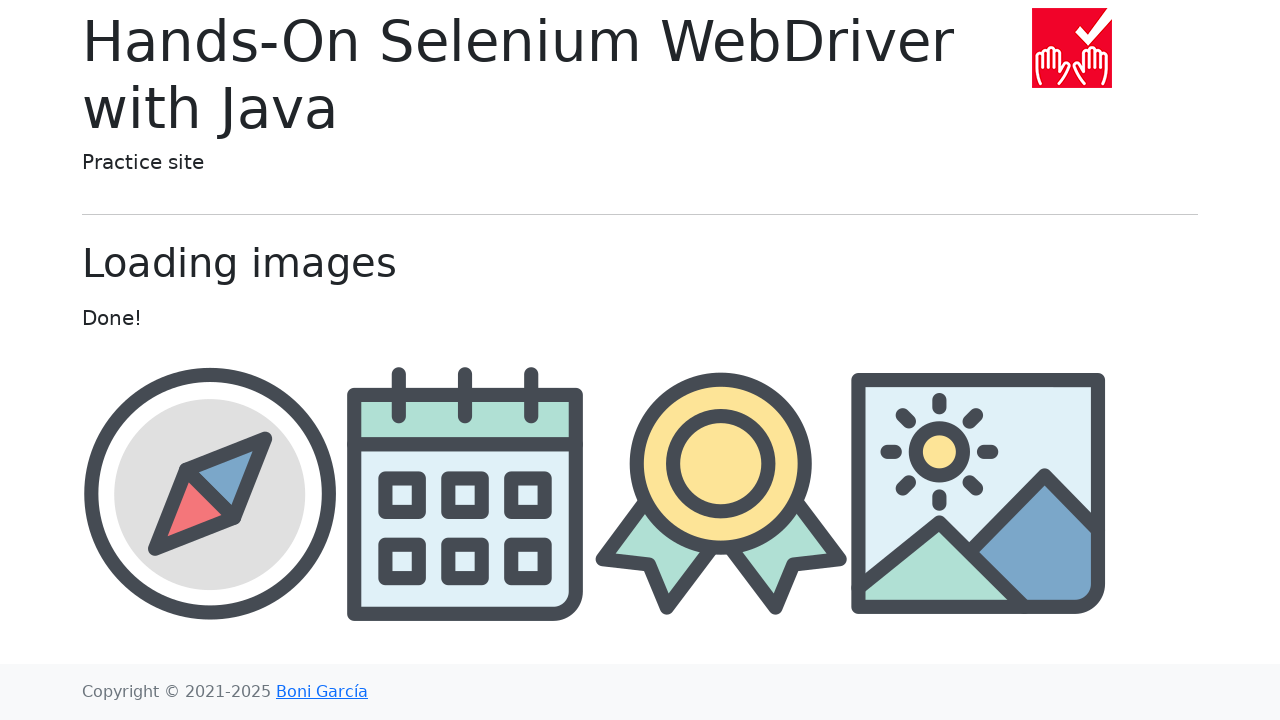